Tests drag and drop functionality by dragging an element to a target area and verifying the success message appears

Starting URL: https://www.automationtesting.co.uk/actions.html

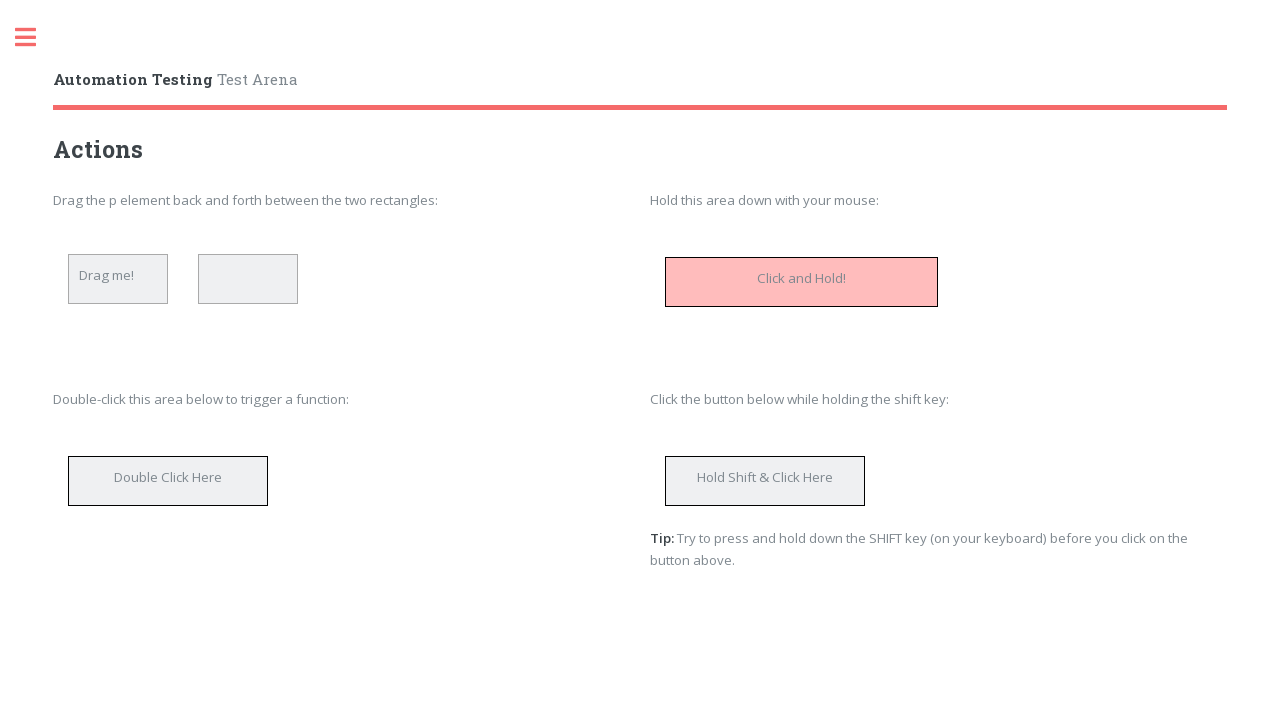

Navigated to drag and drop test page
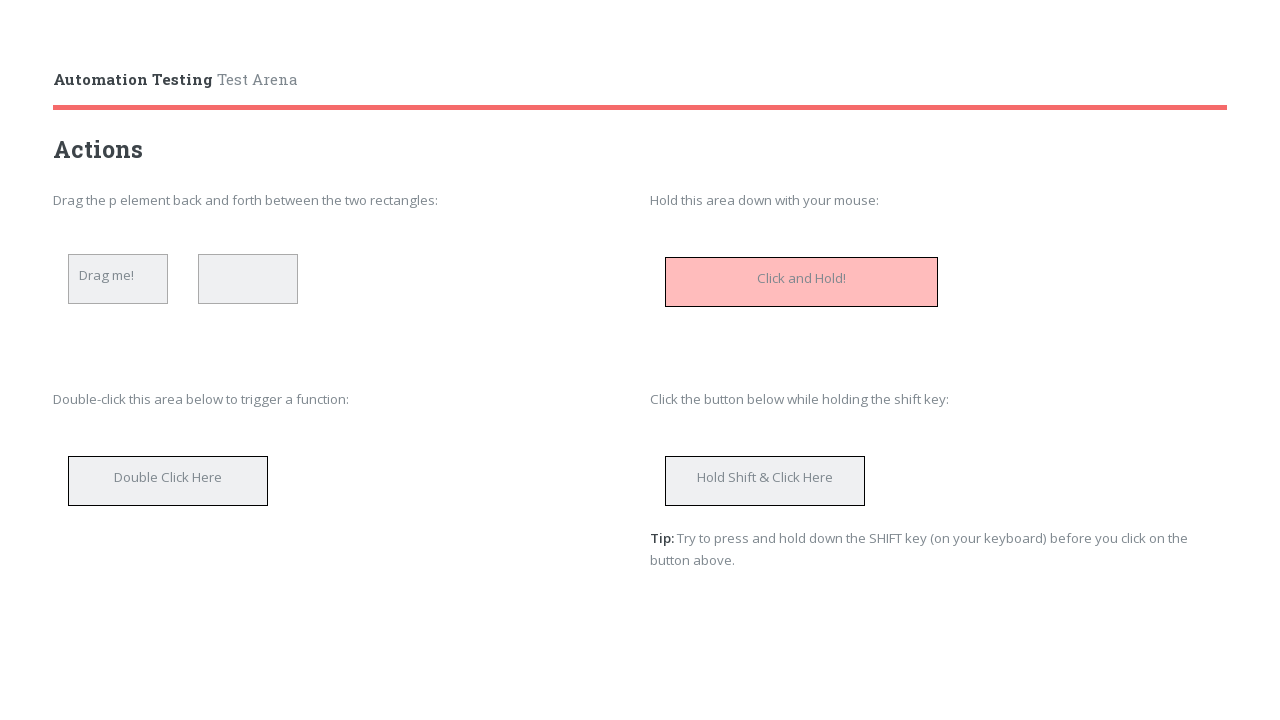

Located source element 'Drag me!' for dragging
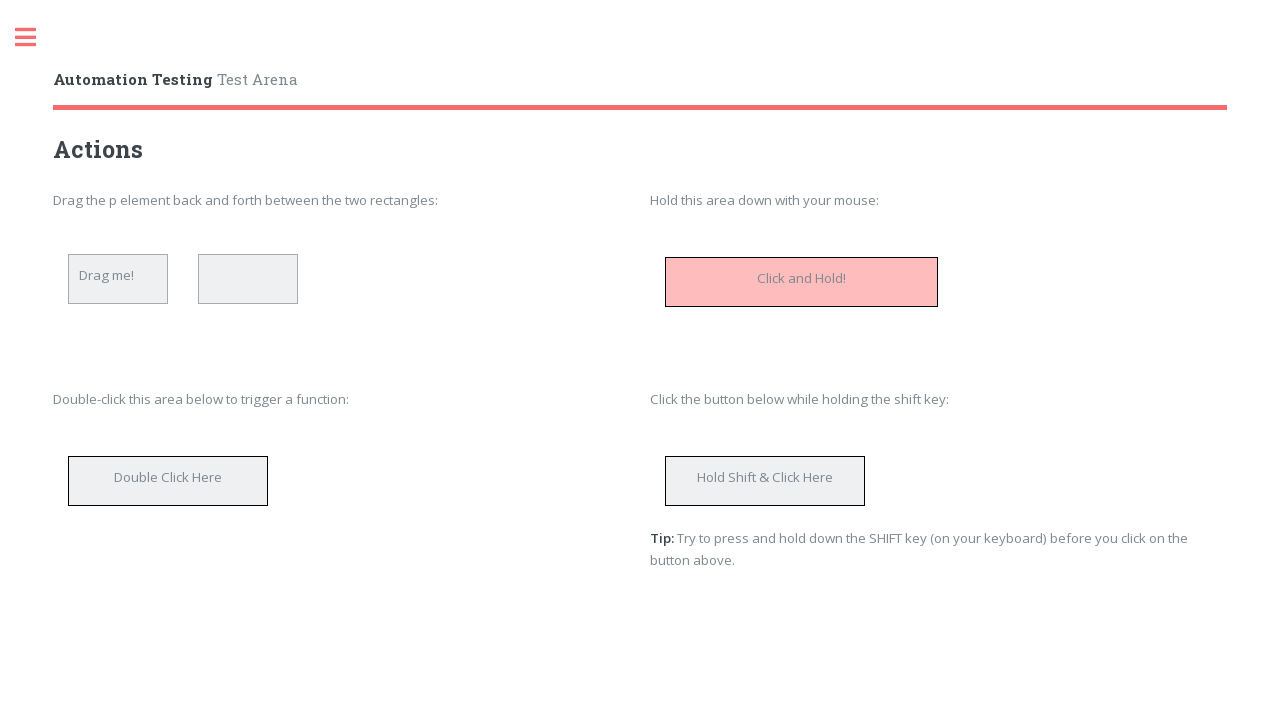

Located target drop area
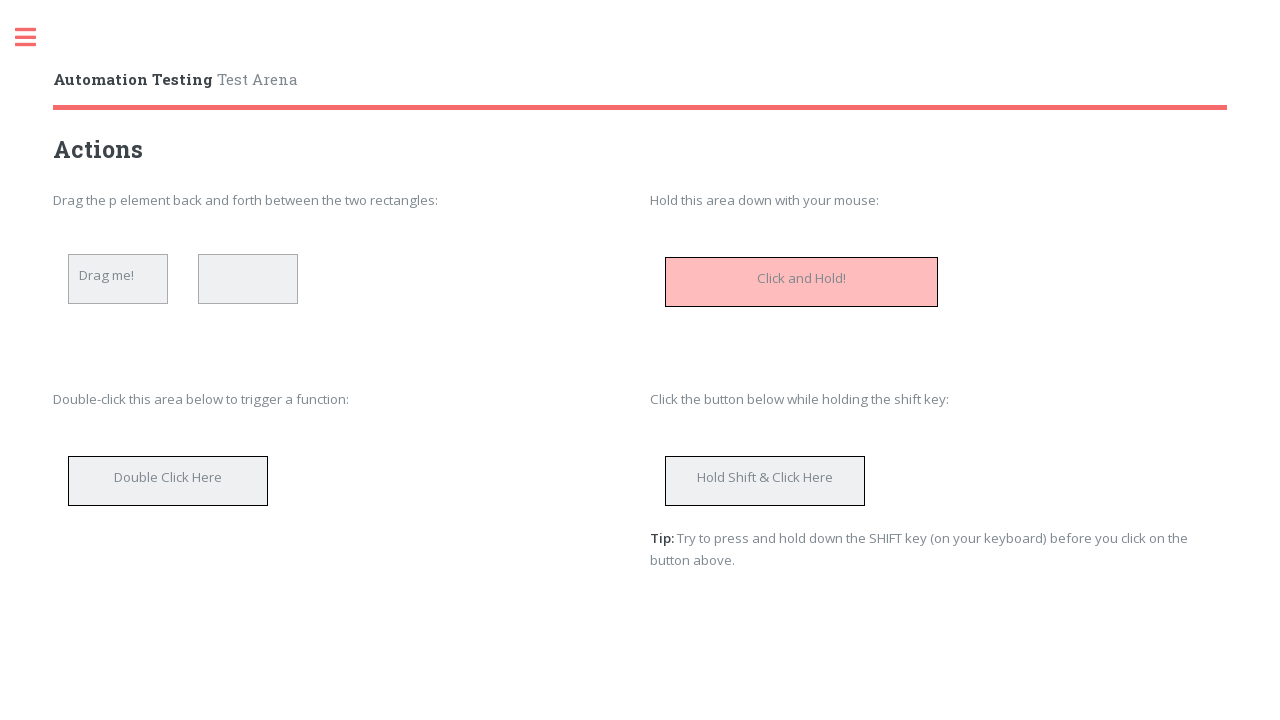

Dragged source element to target area at (248, 279)
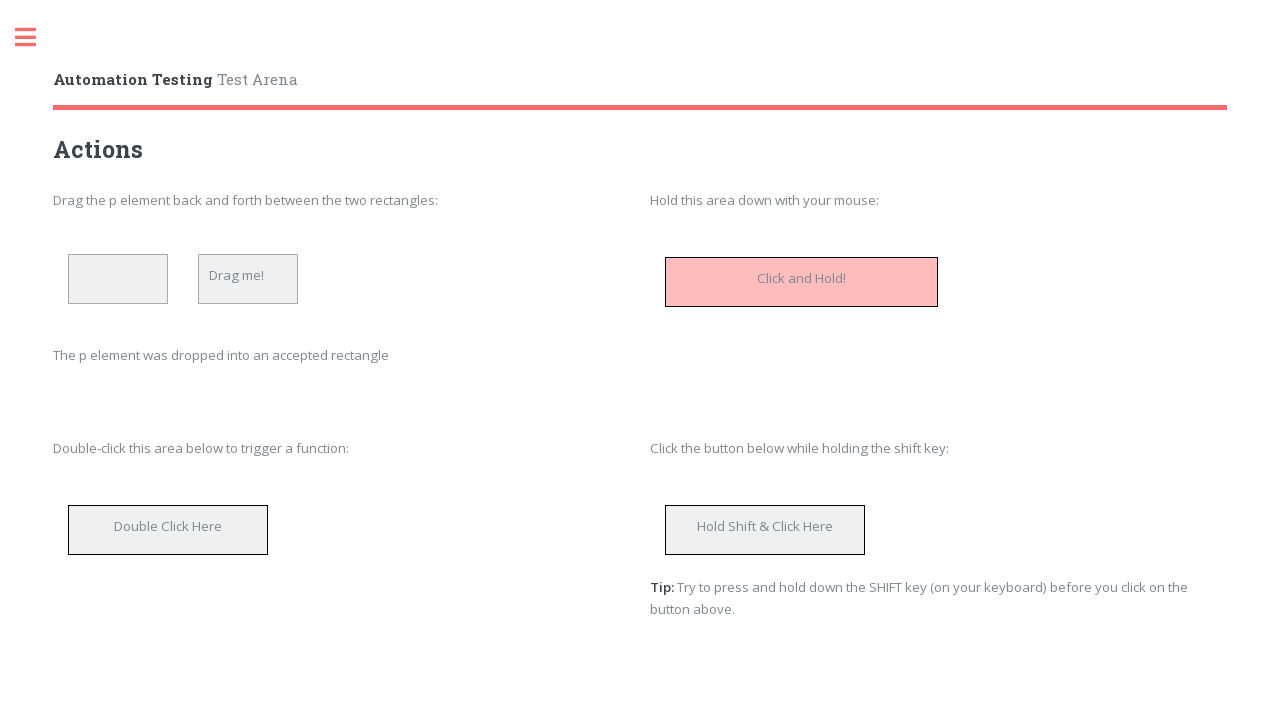

Verified success message 'The p element was dropped into an accepted rectangle' appeared
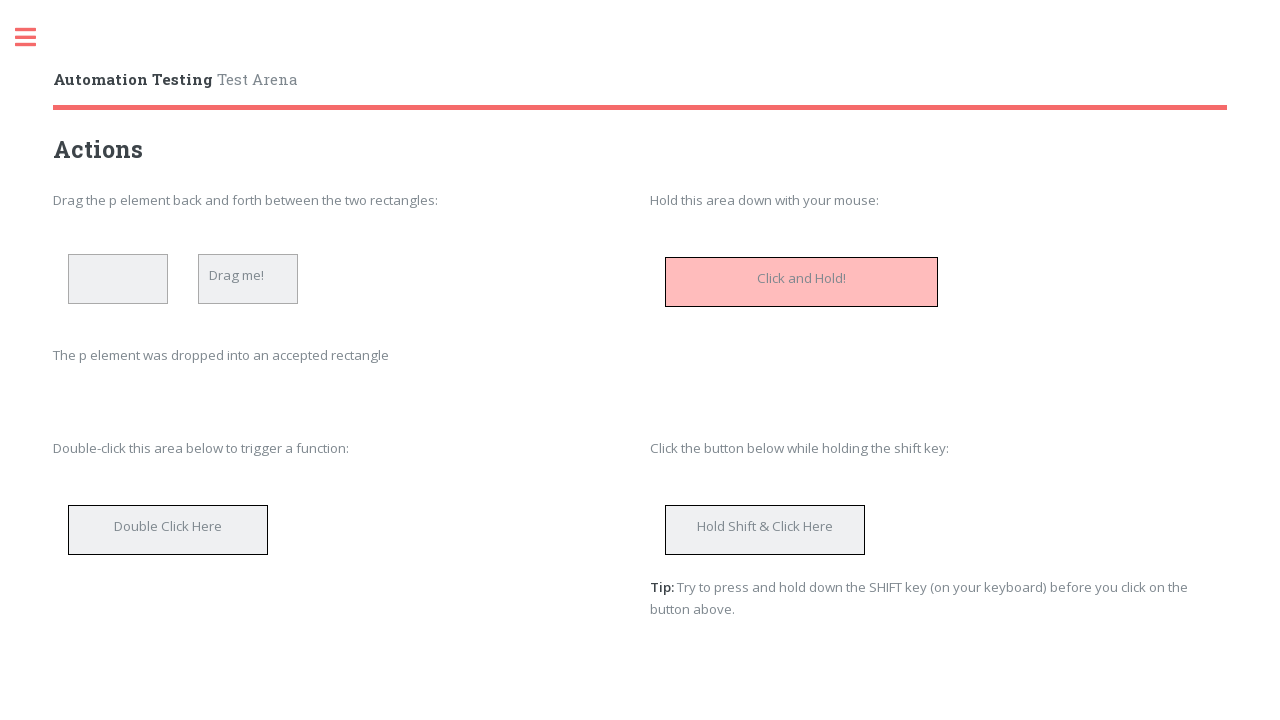

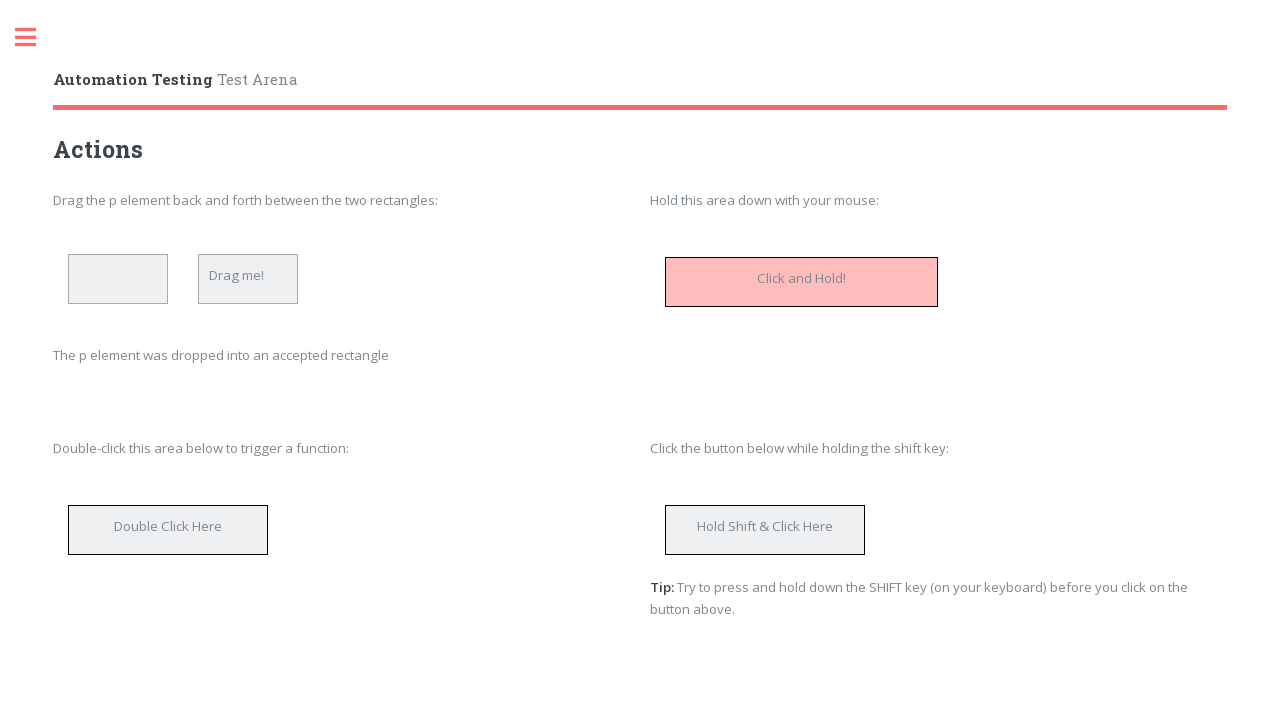